Tests accepting all alert dialogs on the page by clicking each alert button in sequence

Starting URL: https://www.techglobal-training.com/

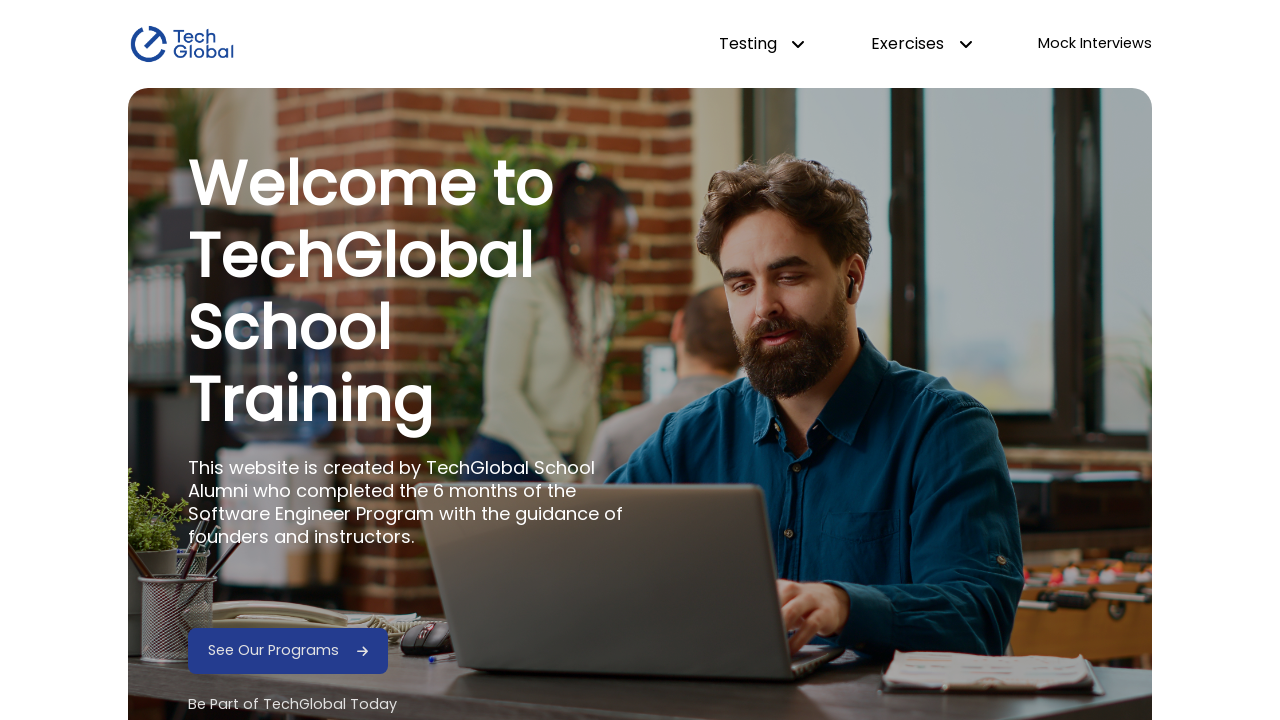

Hovered over dropdown testing menu at (762, 44) on #dropdown-testing
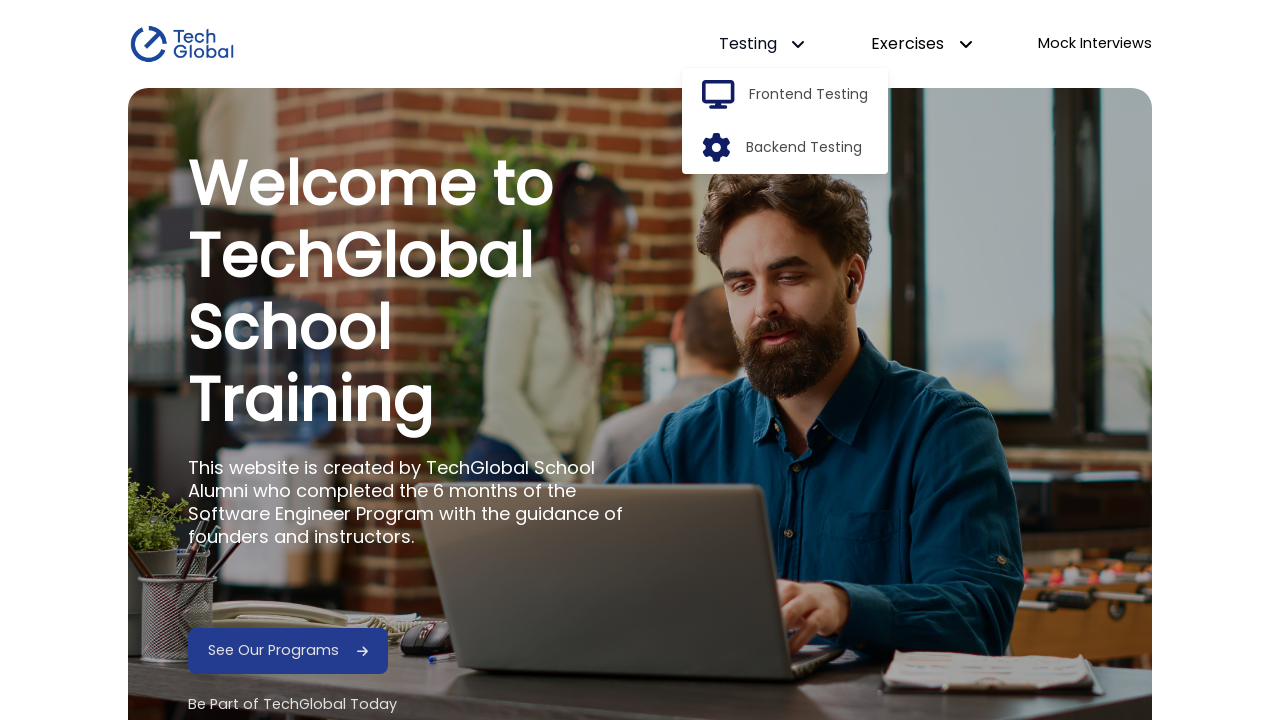

Clicked frontend option in dropdown at (809, 95) on #frontend-option
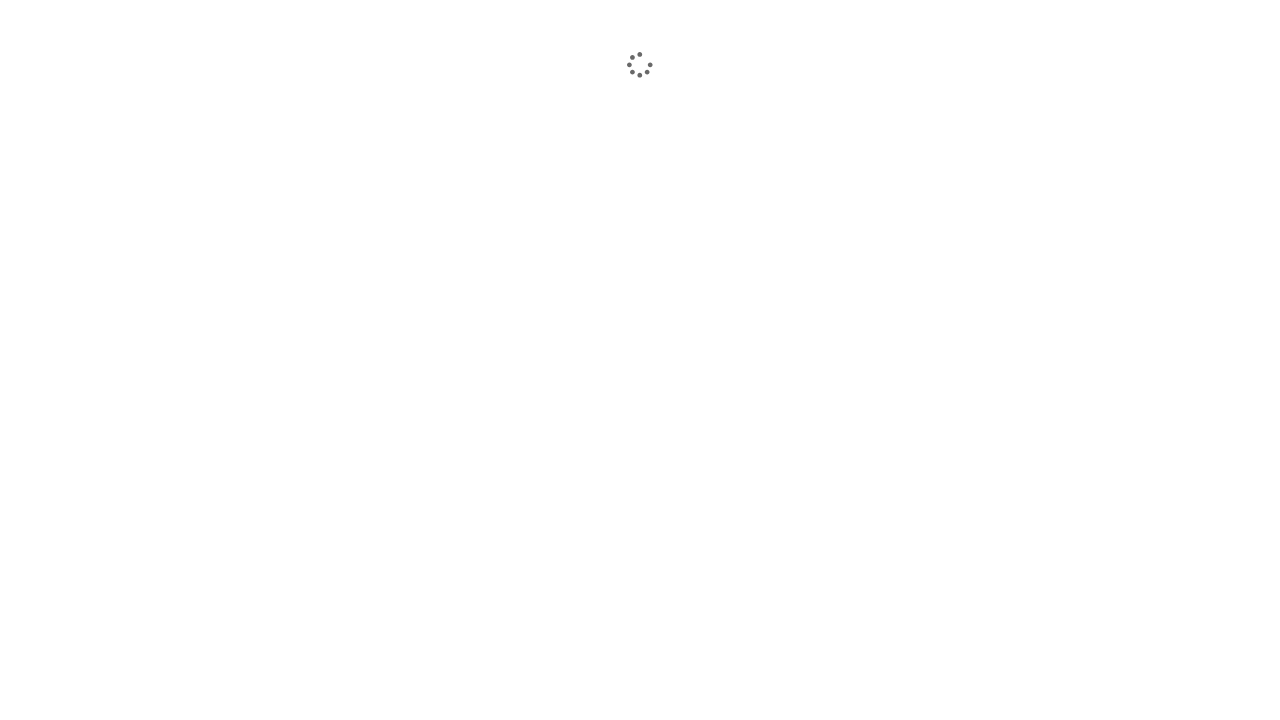

Clicked Alerts link to navigate to alerts page at (1065, 340) on internal:role=link[name="Alerts"i]
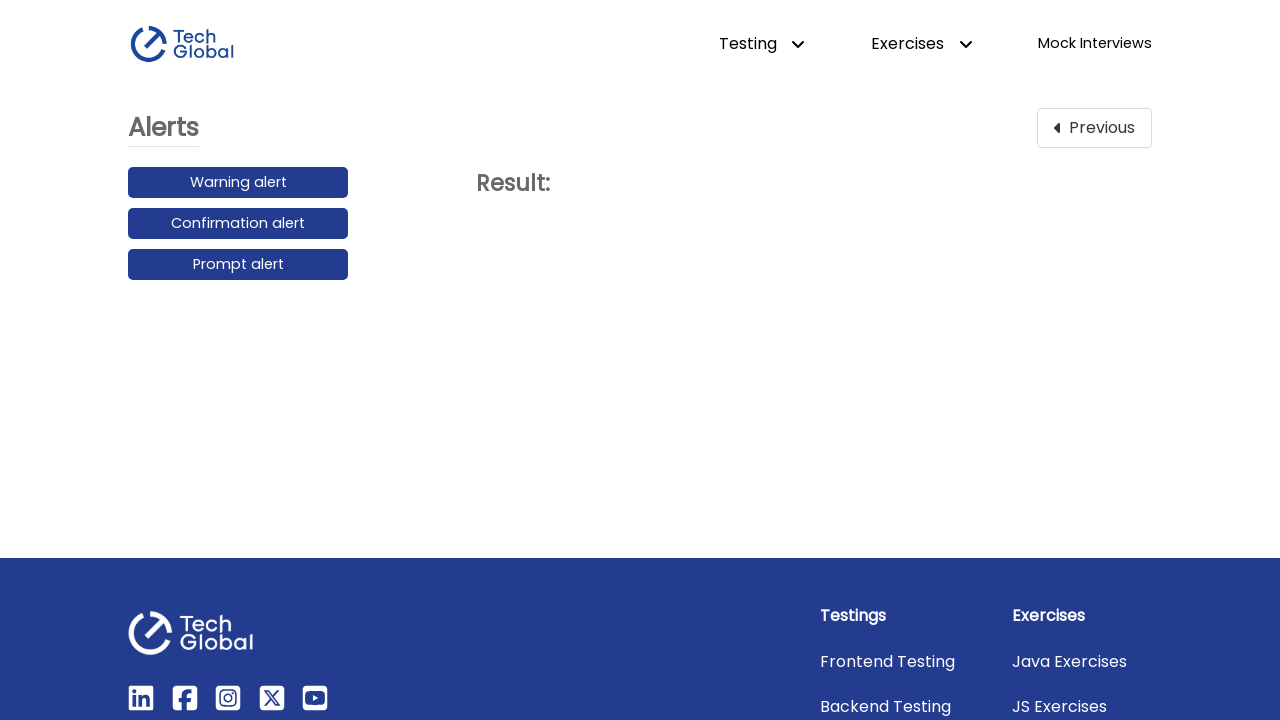

Set up dialog handler to accept all alert dialogs
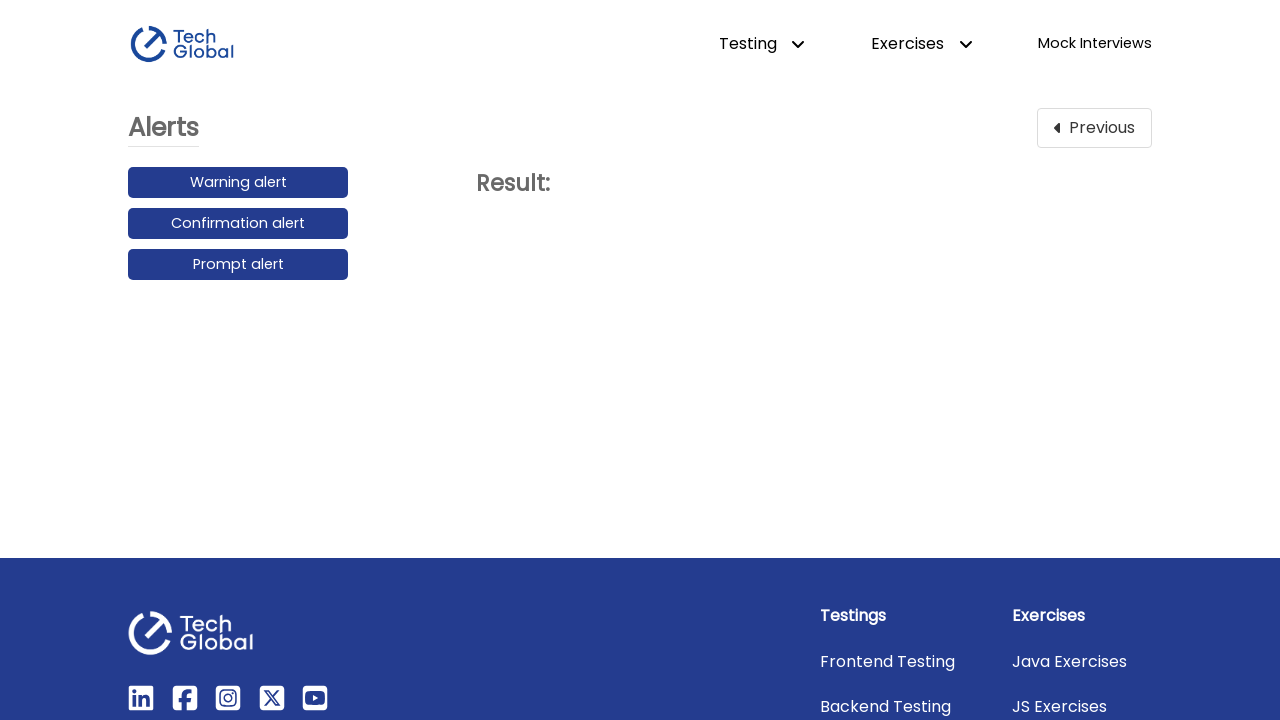

Located all alert buttons on the page
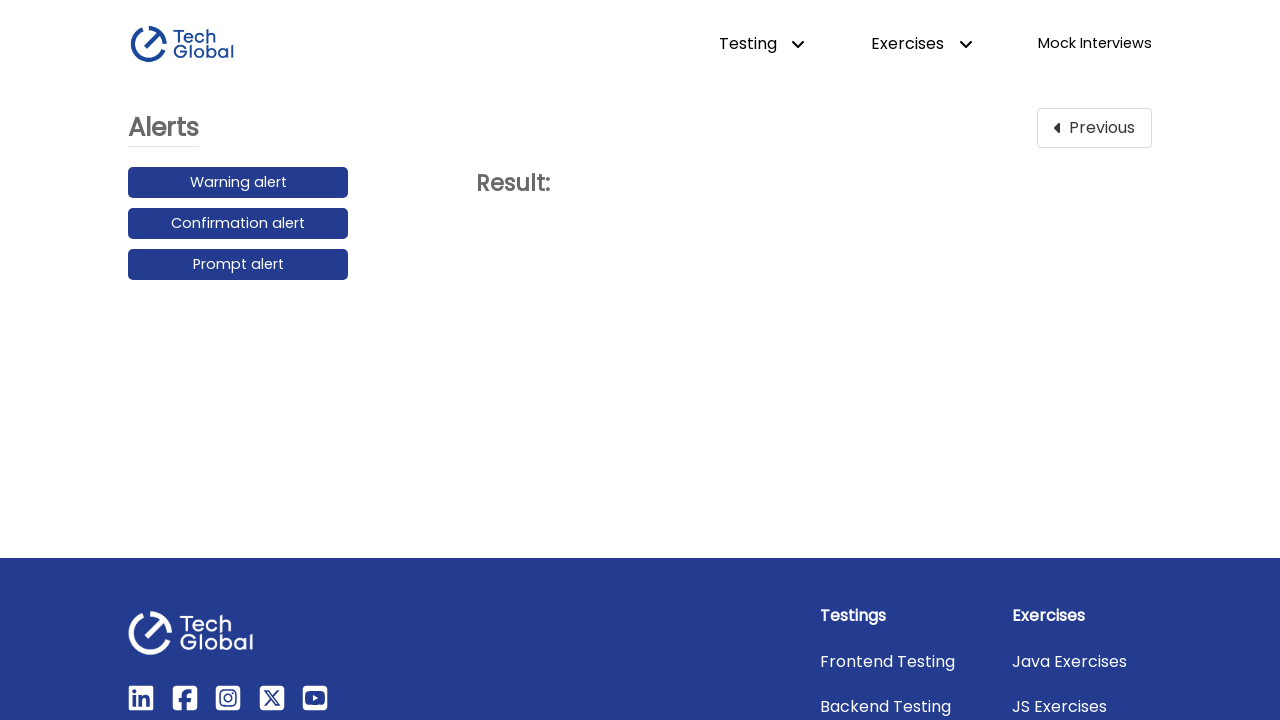

Found 3 alert buttons to click
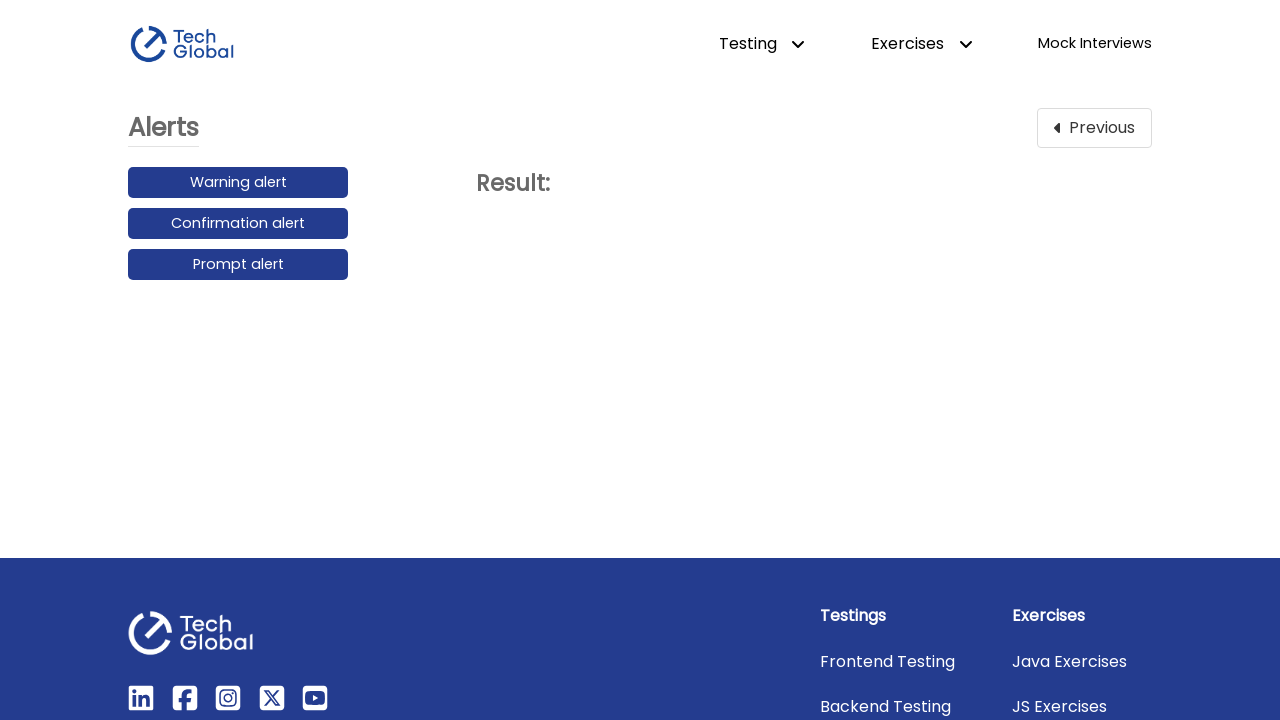

Clicked alert button 1 of 3 and accepted the dialog at (238, 183) on [id$="alert"] >> nth=0
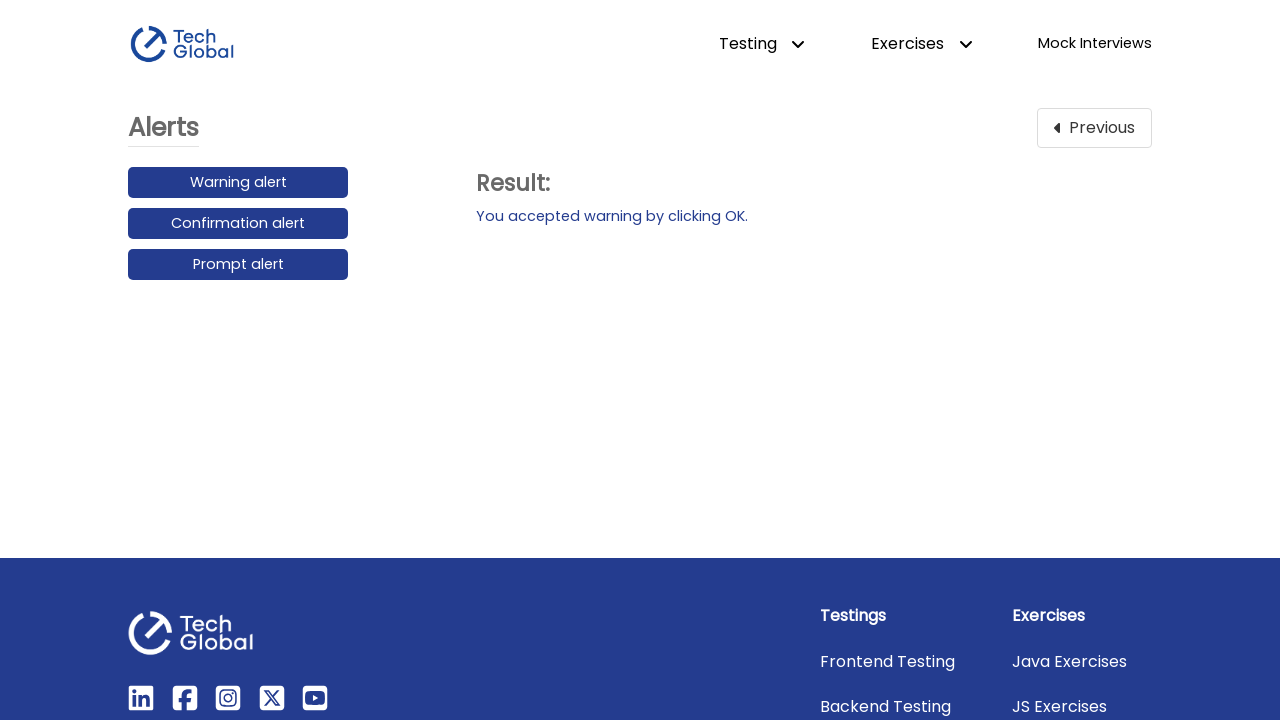

Clicked alert button 2 of 3 and accepted the dialog at (238, 224) on [id$="alert"] >> nth=1
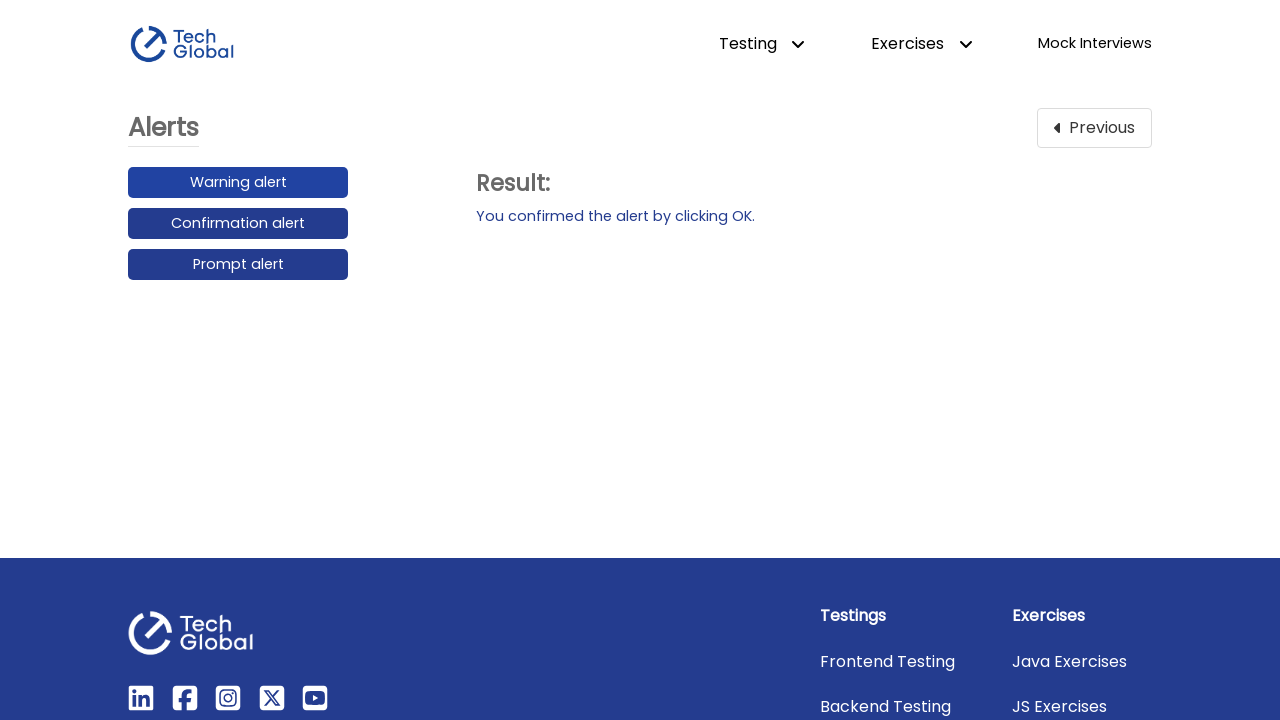

Clicked alert button 3 of 3 and accepted the dialog at (238, 265) on [id$="alert"] >> nth=2
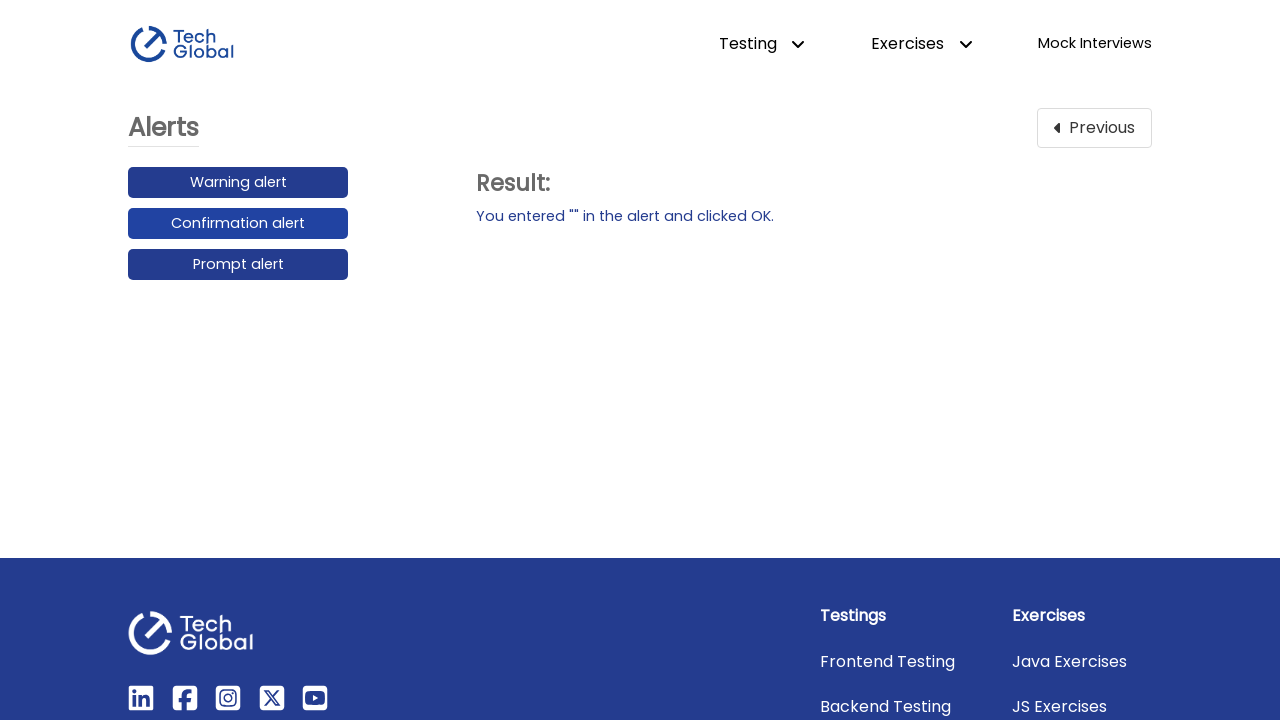

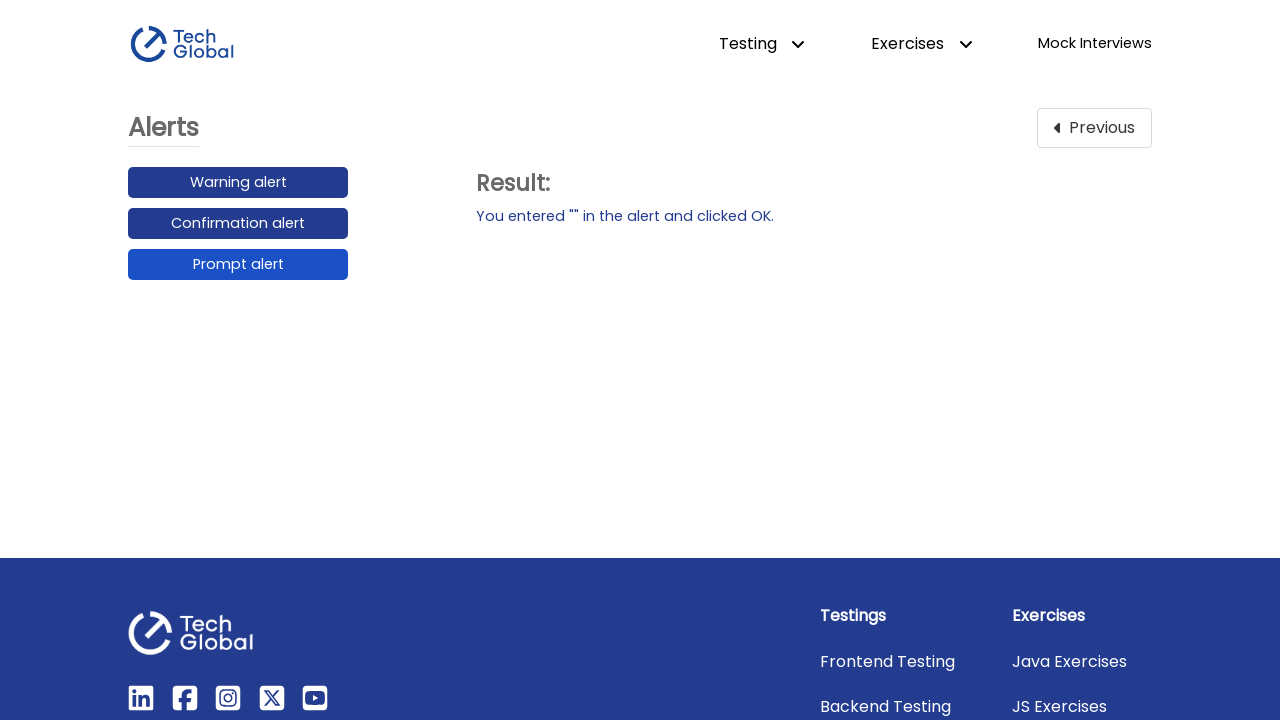